Navigates through a product collection page, clicks on individual product cards to view product details, interacts with product option selectors if available, and navigates back to the collection page.

Starting URL: https://novelkeys.xyz/collections/switches

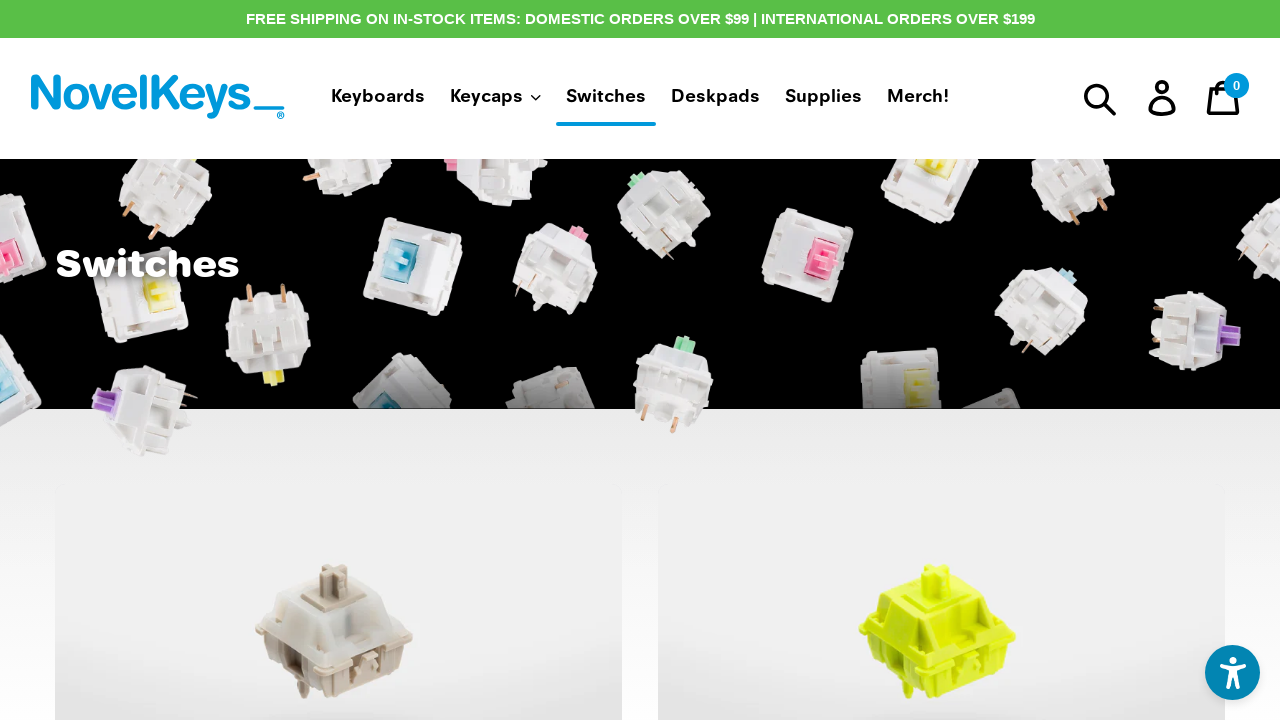

Waited for product cards to load on collection page
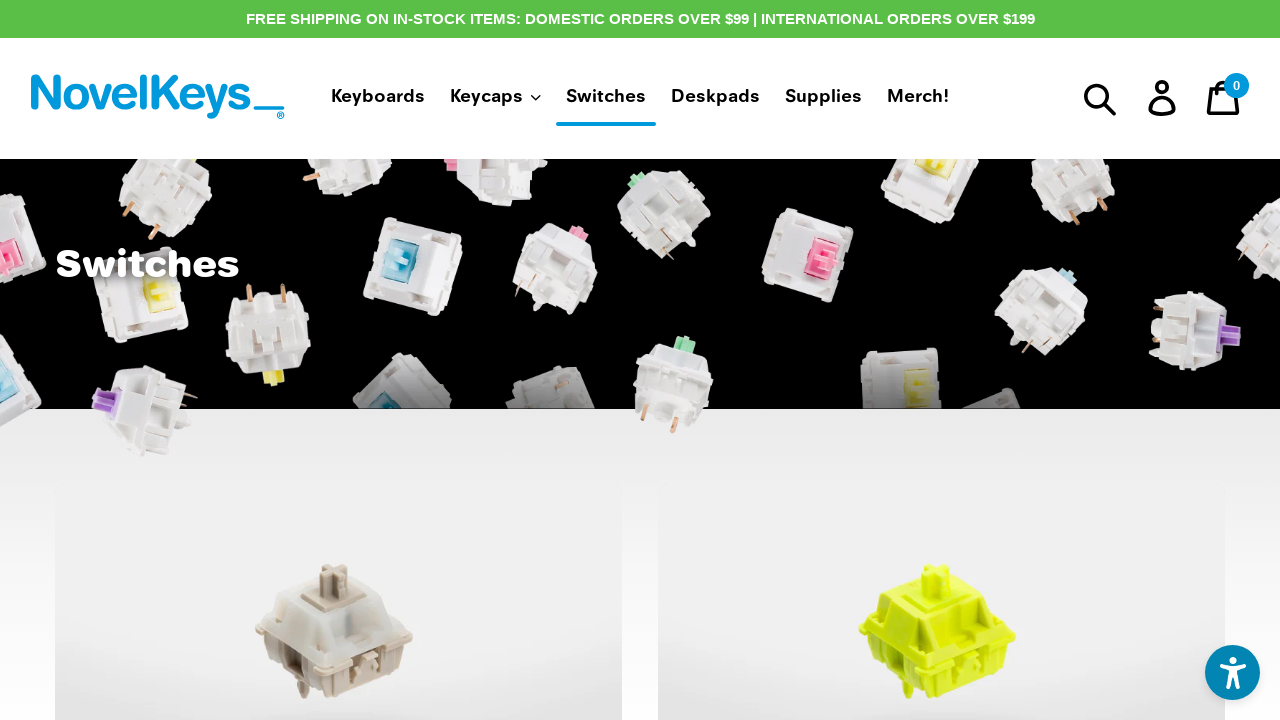

Found 21 product cards on the collection page
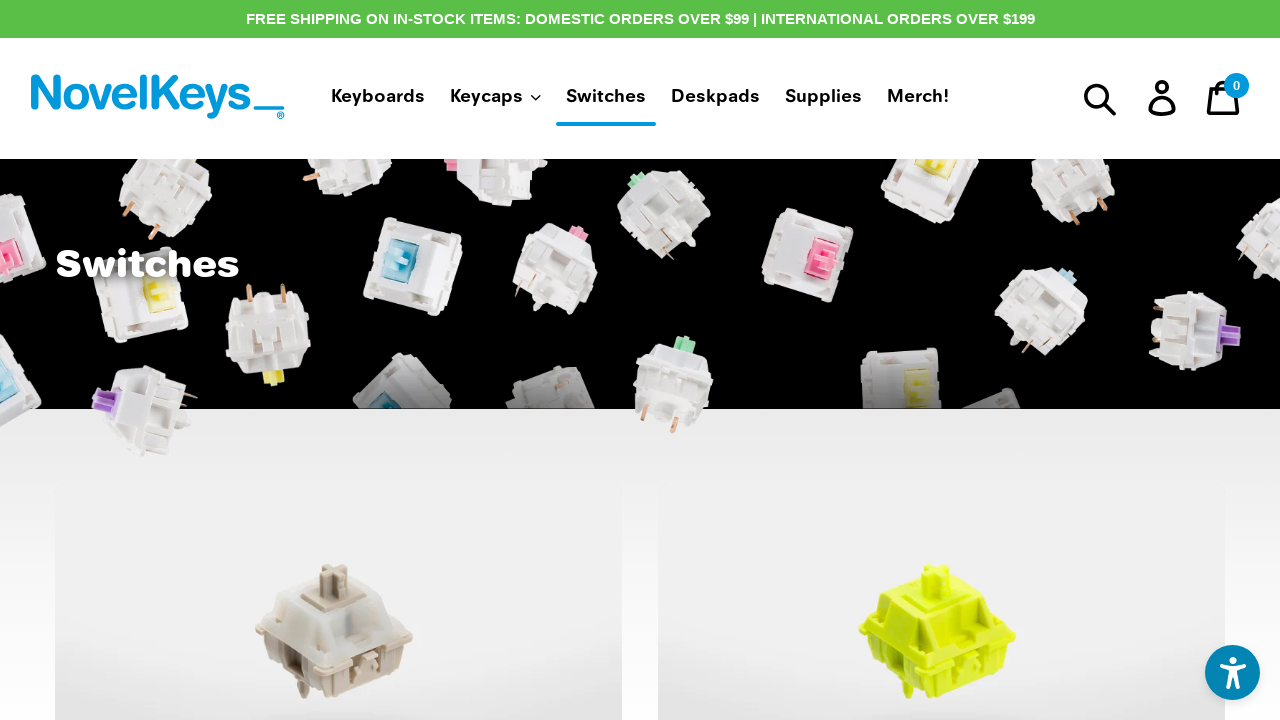

Clicked on product card 1 at (339, 561) on .grid-view-item__link >> nth=0
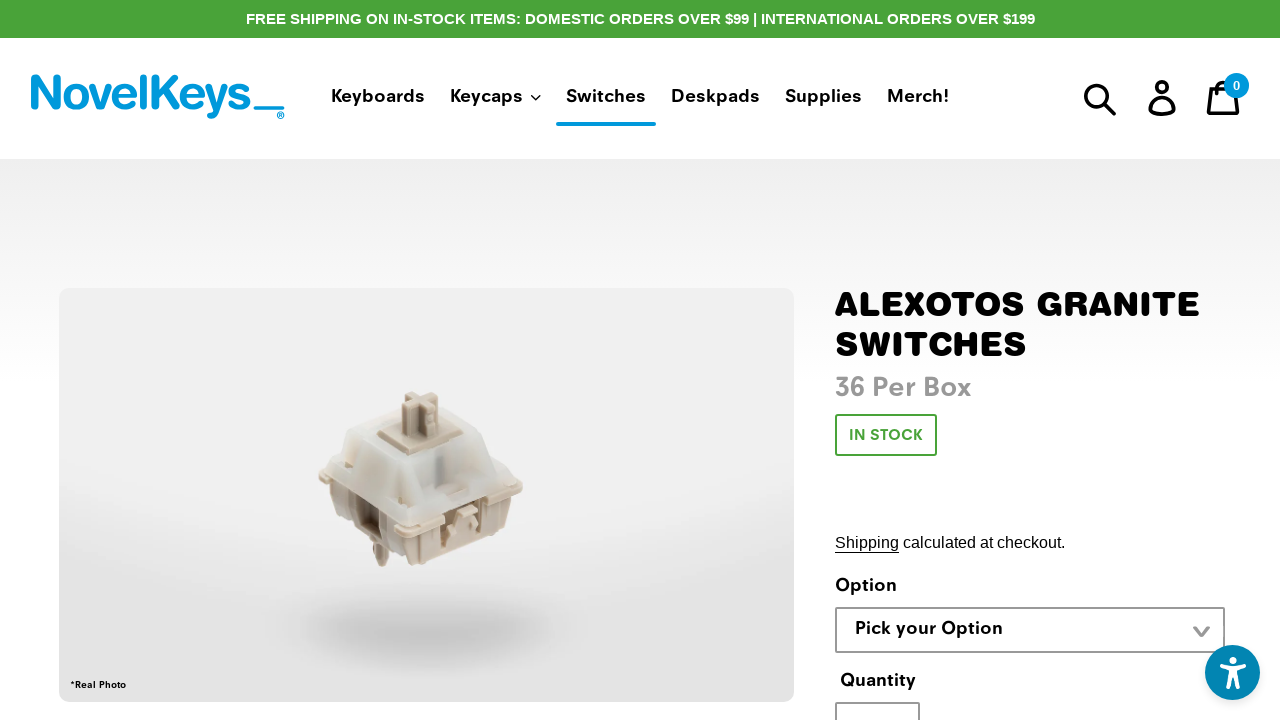

Product details page loaded for product 1
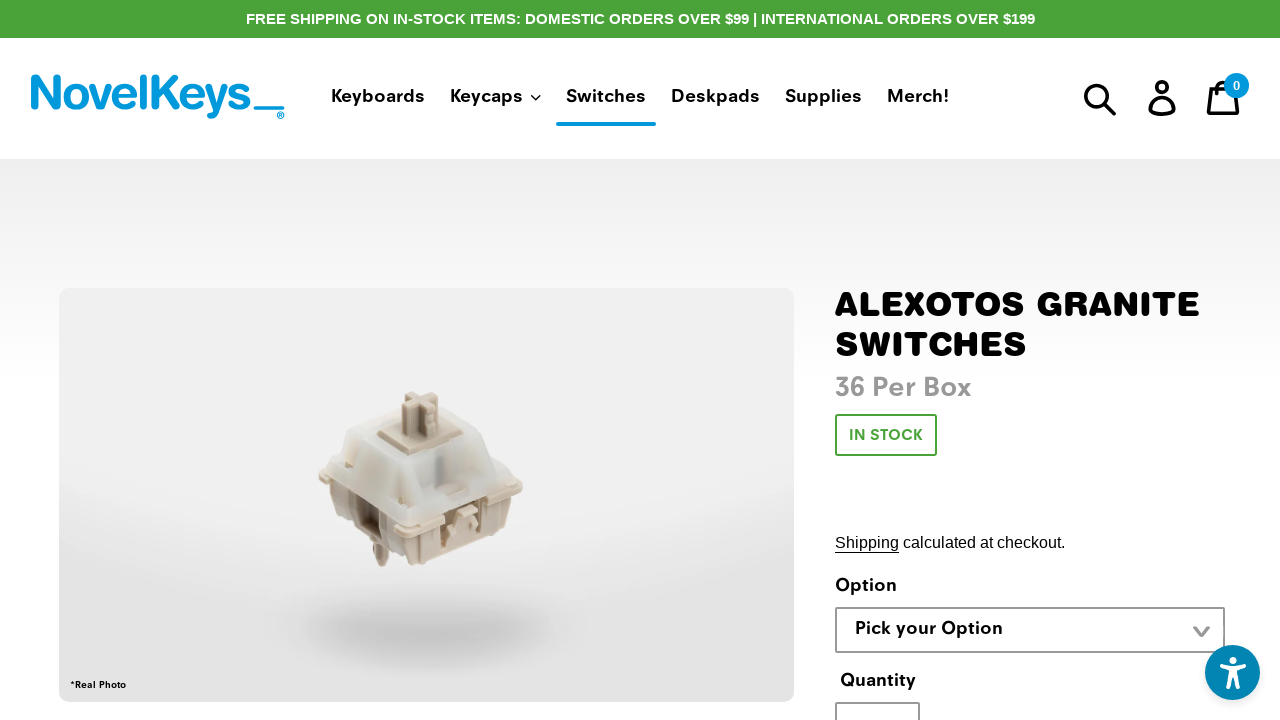

Clicked product option selector on product 1 at (1030, 630) on #SingleOptionSelector-0
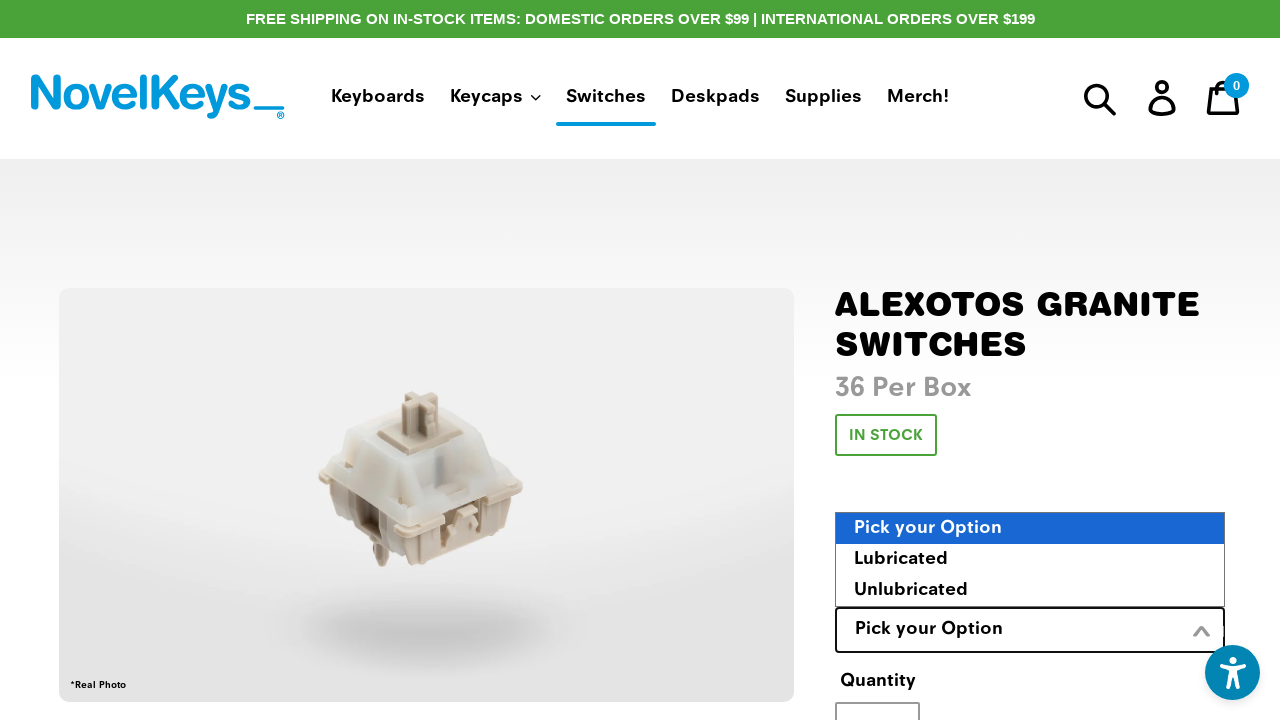

Navigated back to collection page from product 1
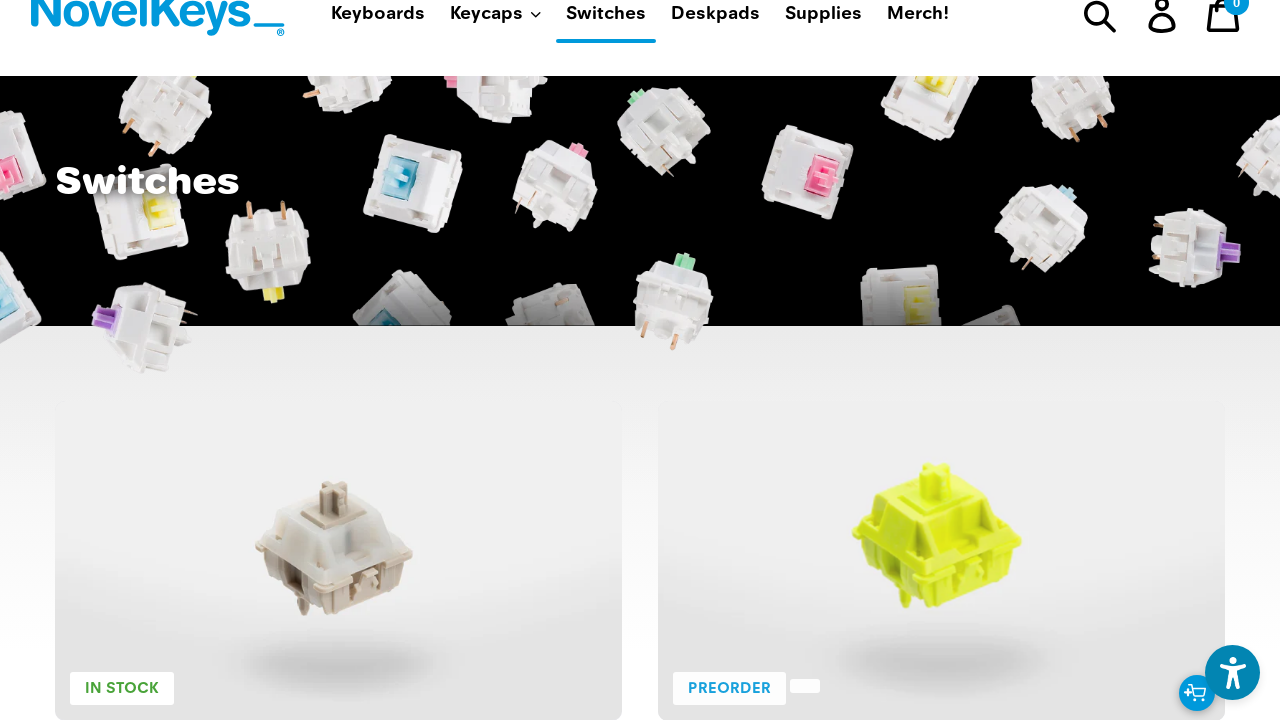

Collection page reloaded with product cards visible
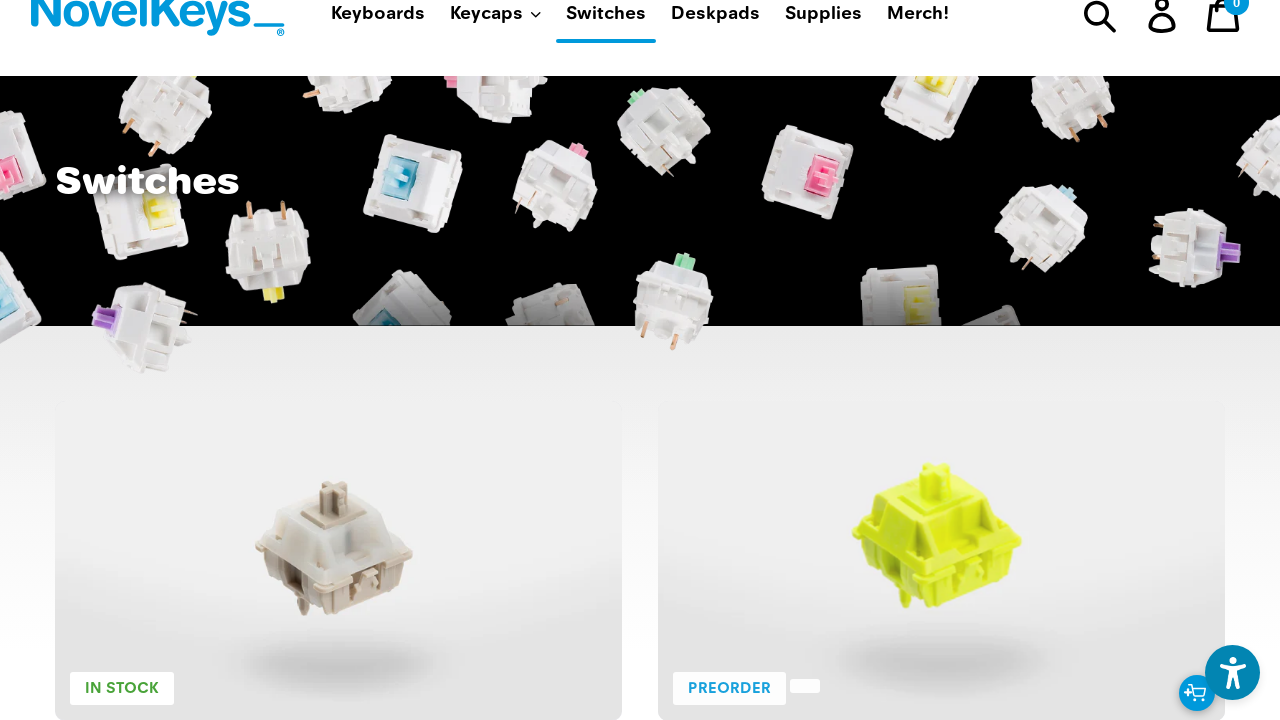

Clicked on product card 2 at (941, 561) on .grid-view-item__link >> nth=1
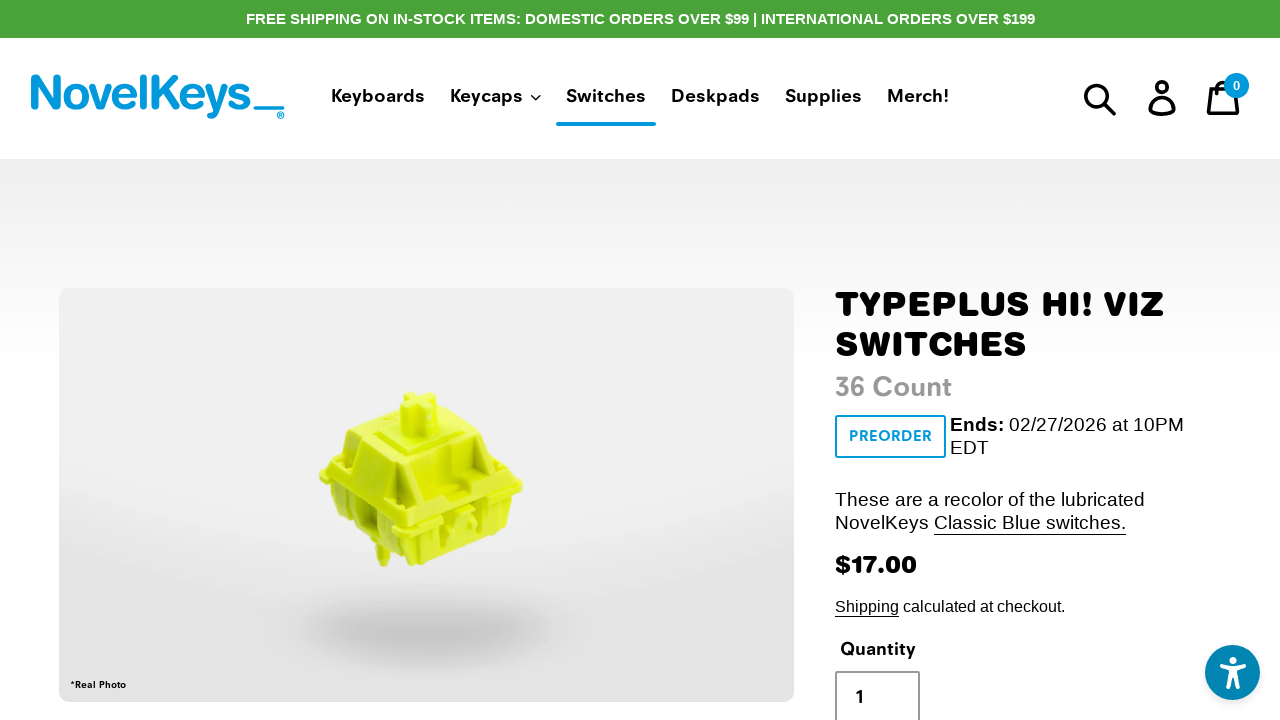

Product details page loaded for product 2
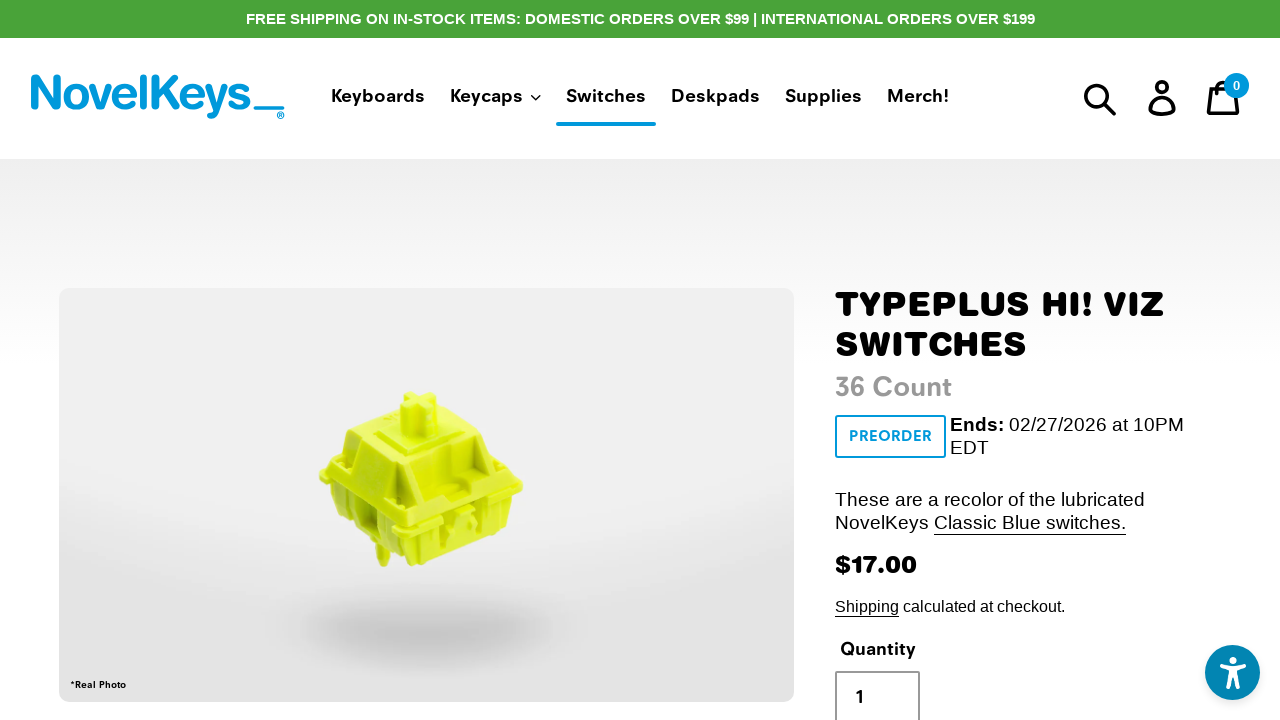

Navigated back to collection page from product 2
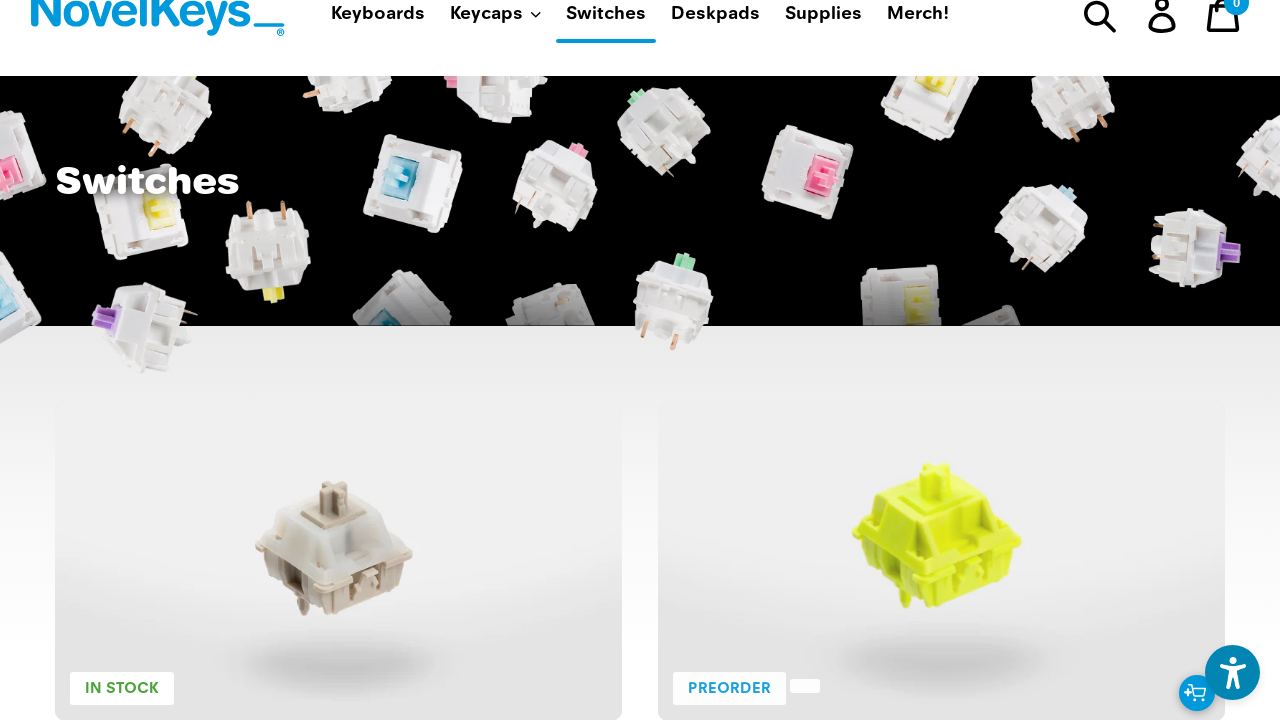

Collection page reloaded with product cards visible
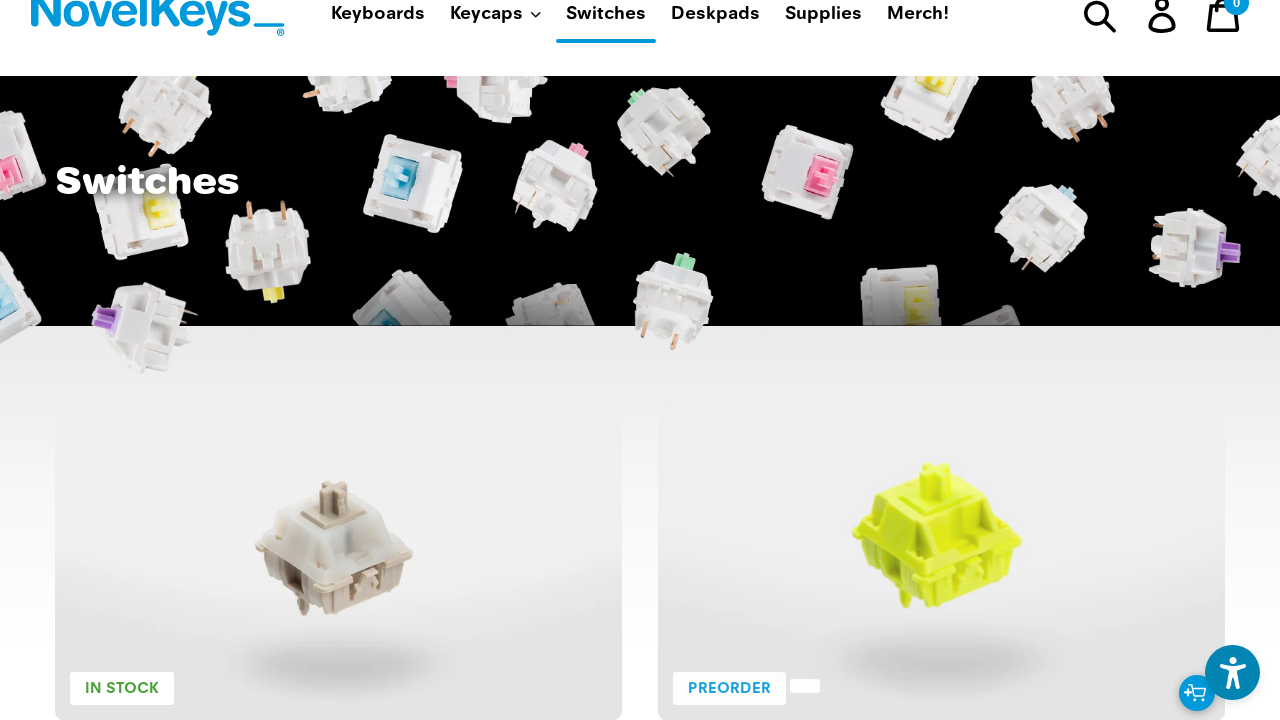

Clicked on product card 3 at (238, 360) on .grid-view-item__link >> nth=2
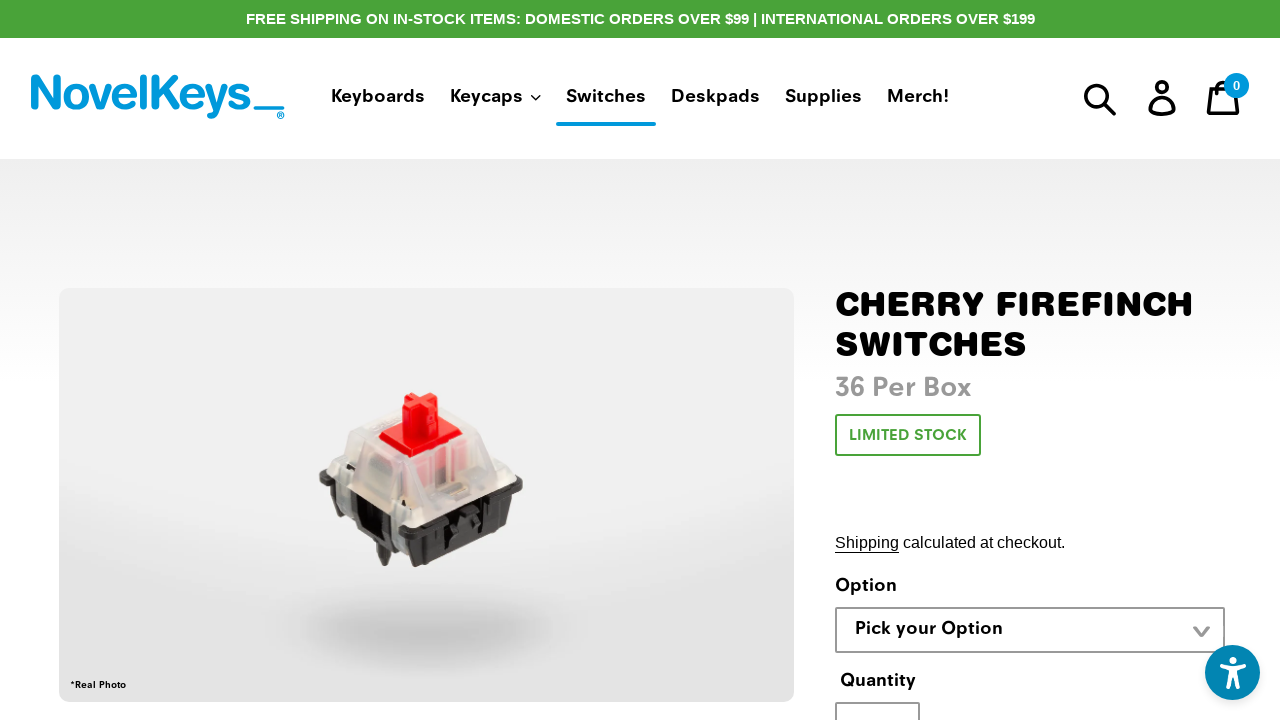

Product details page loaded for product 3
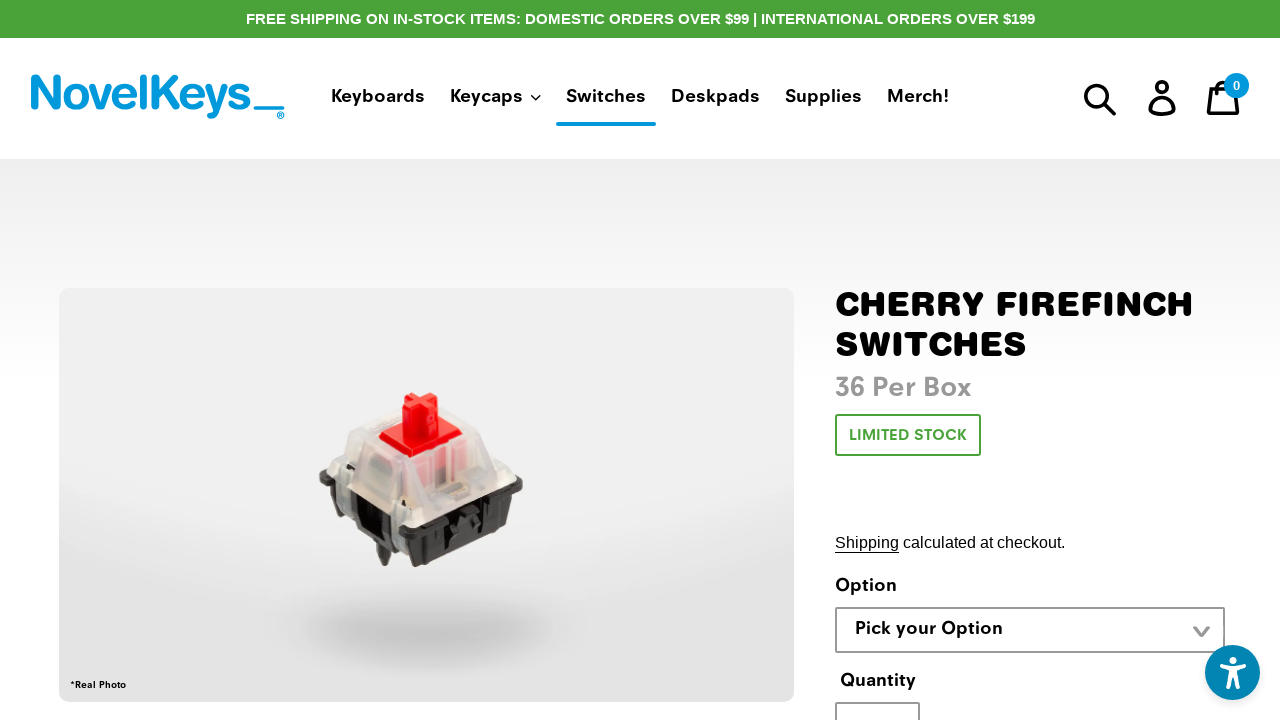

Clicked product option selector on product 3 at (1030, 630) on #SingleOptionSelector-0
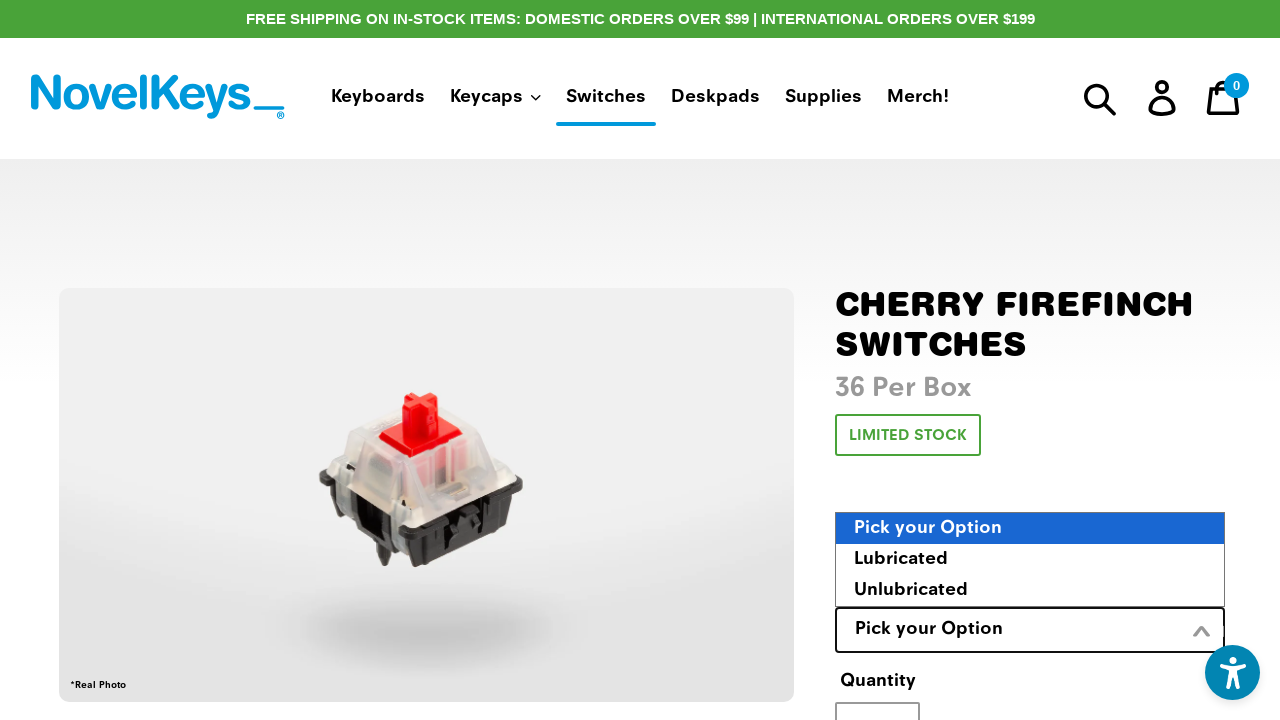

Navigated back to collection page from product 3
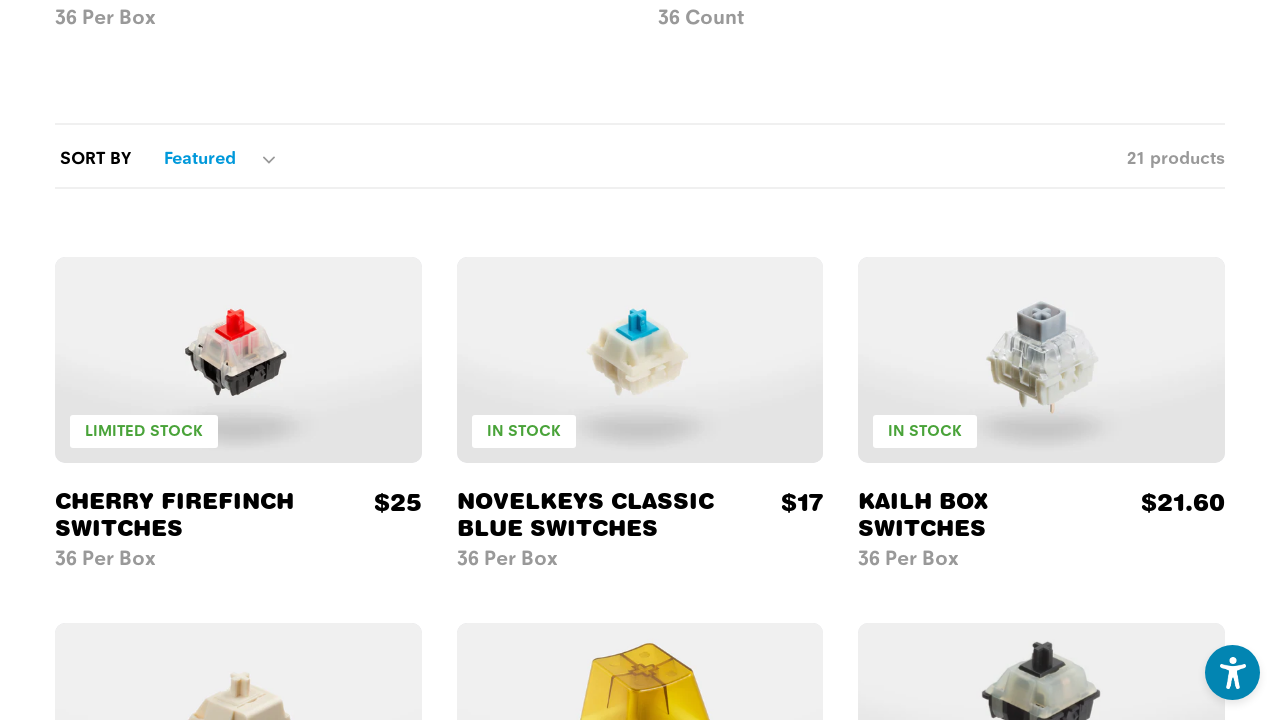

Collection page reloaded with product cards visible
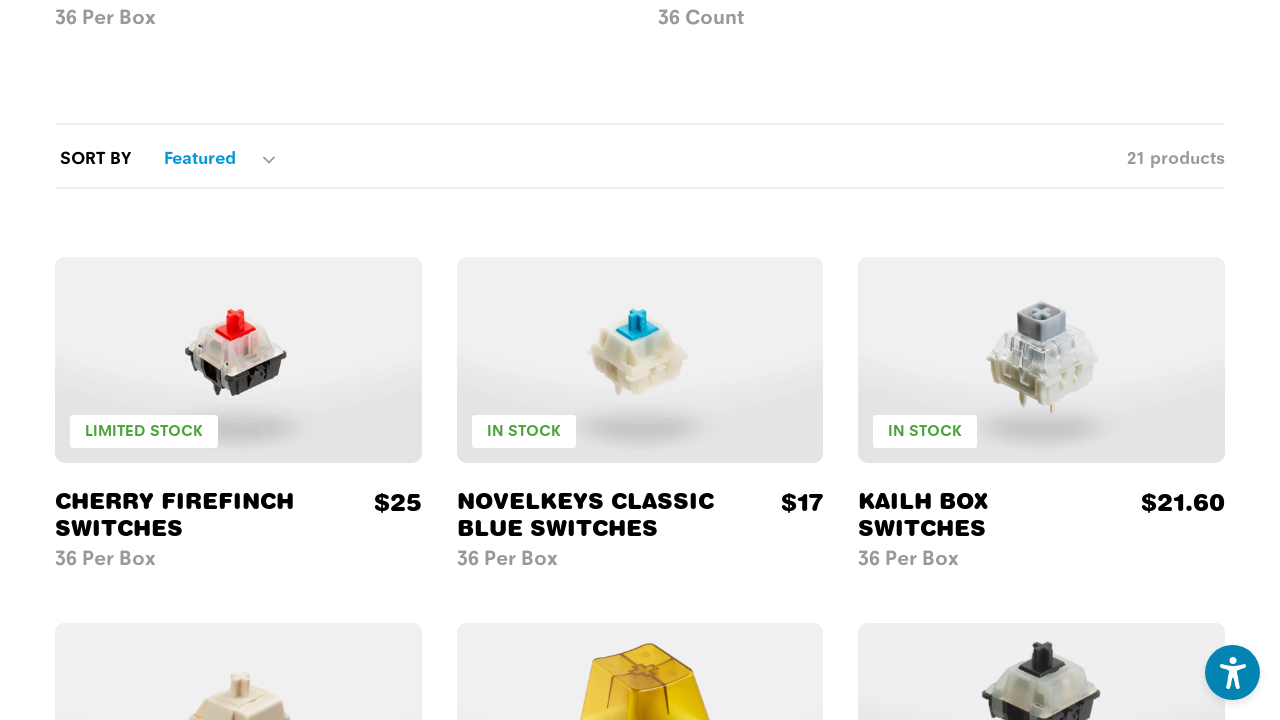

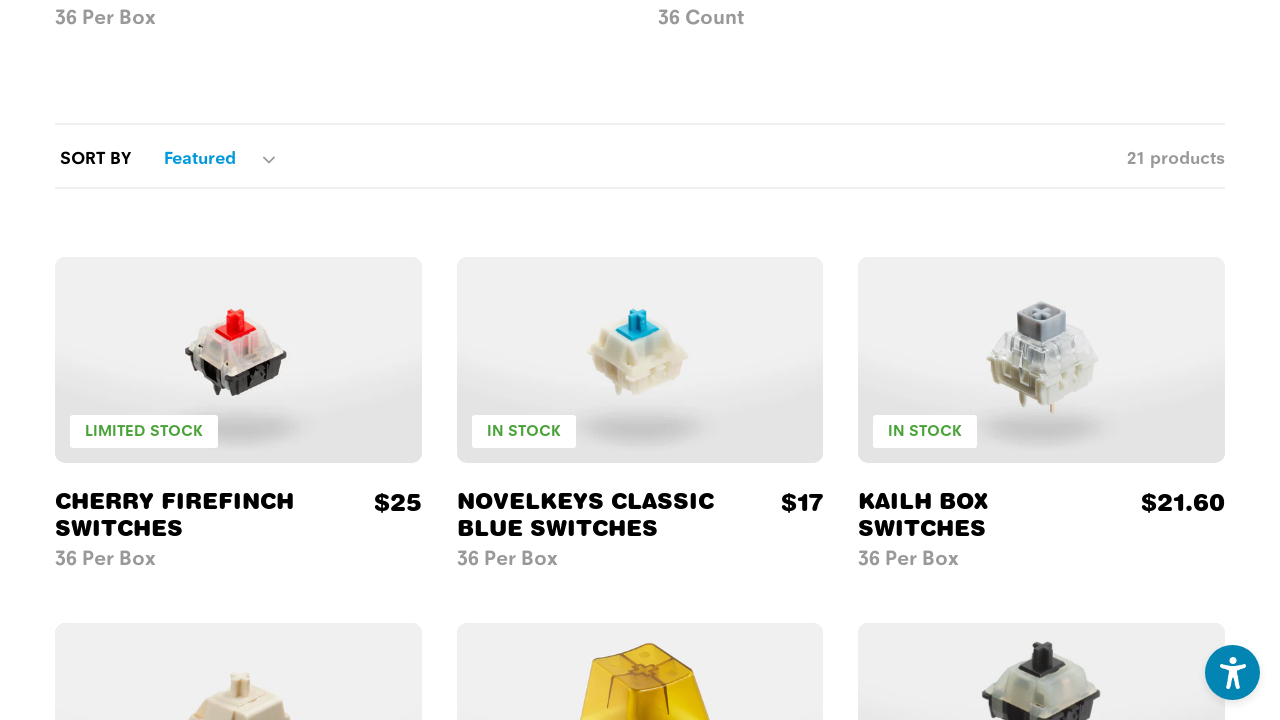